Tests browser tab handling by opening a new tab and switching between parent and child tabs, then navigating within the child tab

Starting URL: https://rahulshettyacademy.com/AutomationPractice/

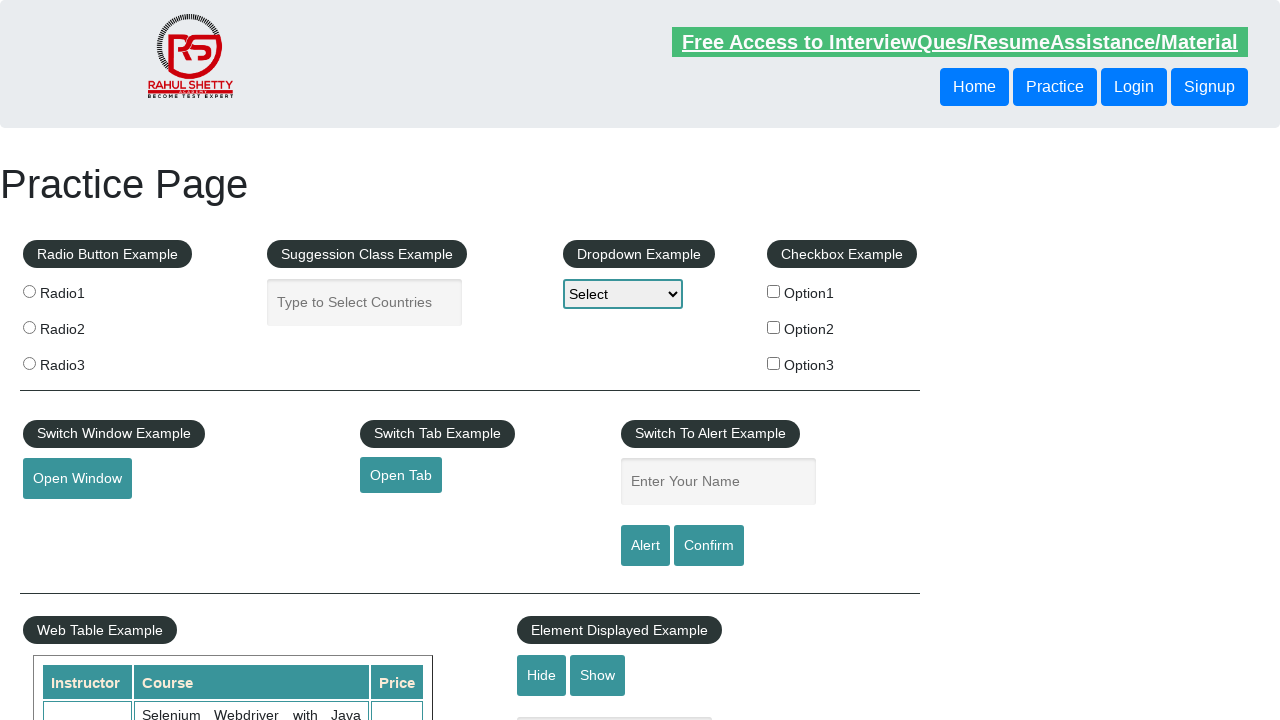

Clicked 'Open Tab' link to open a new tab at (401, 475) on a#opentab
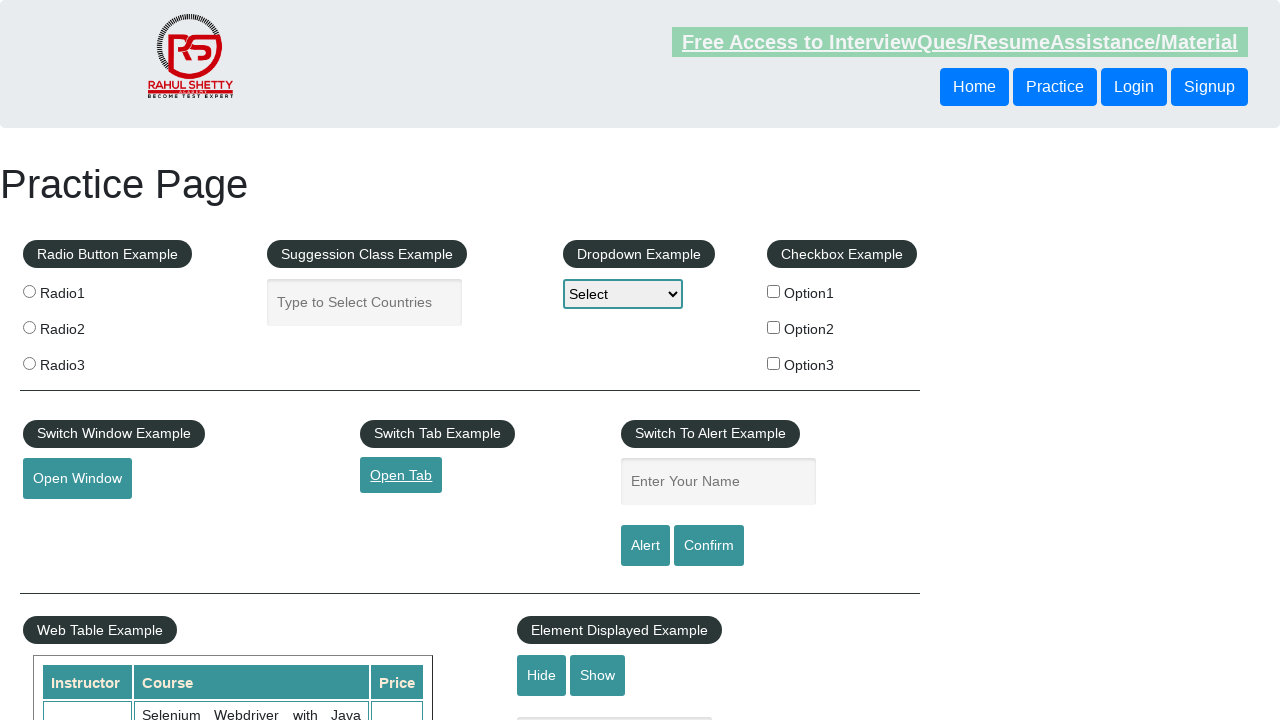

New tab opened and captured
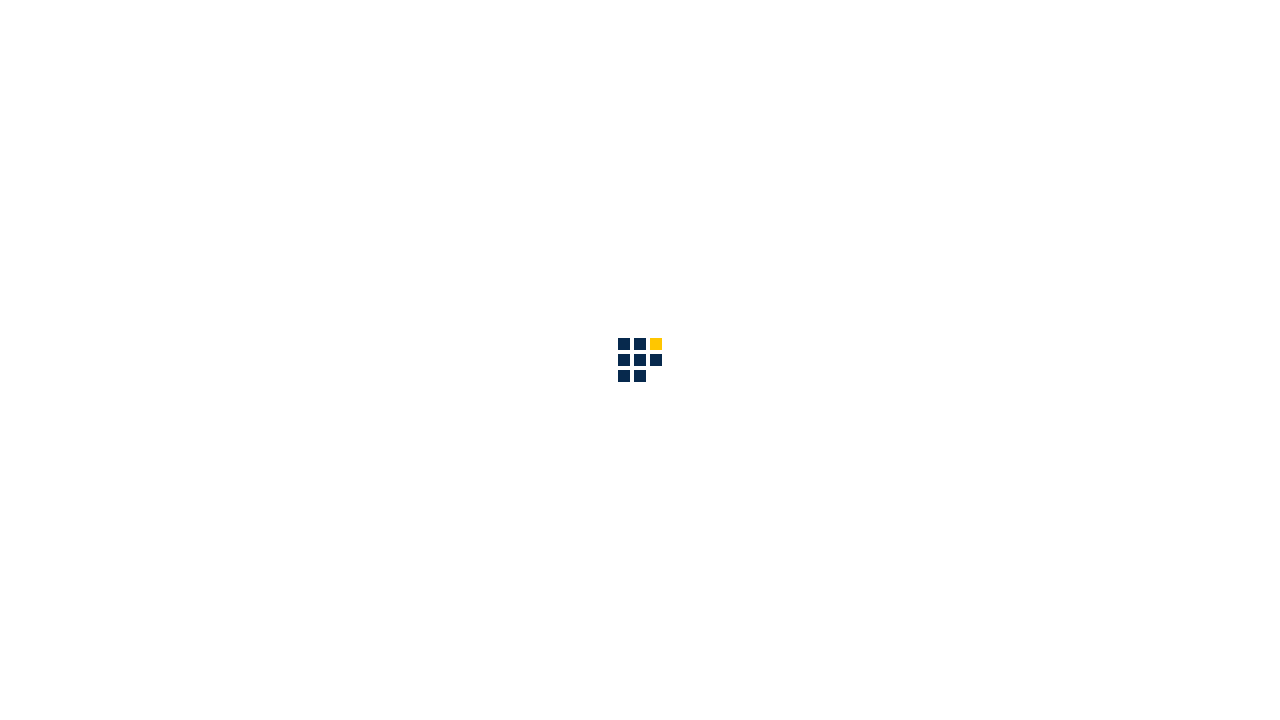

Clicked second navigation link in the new tab at (663, 36) on //*[@id="navbarSupportedContent"]/ul/li[2]/a
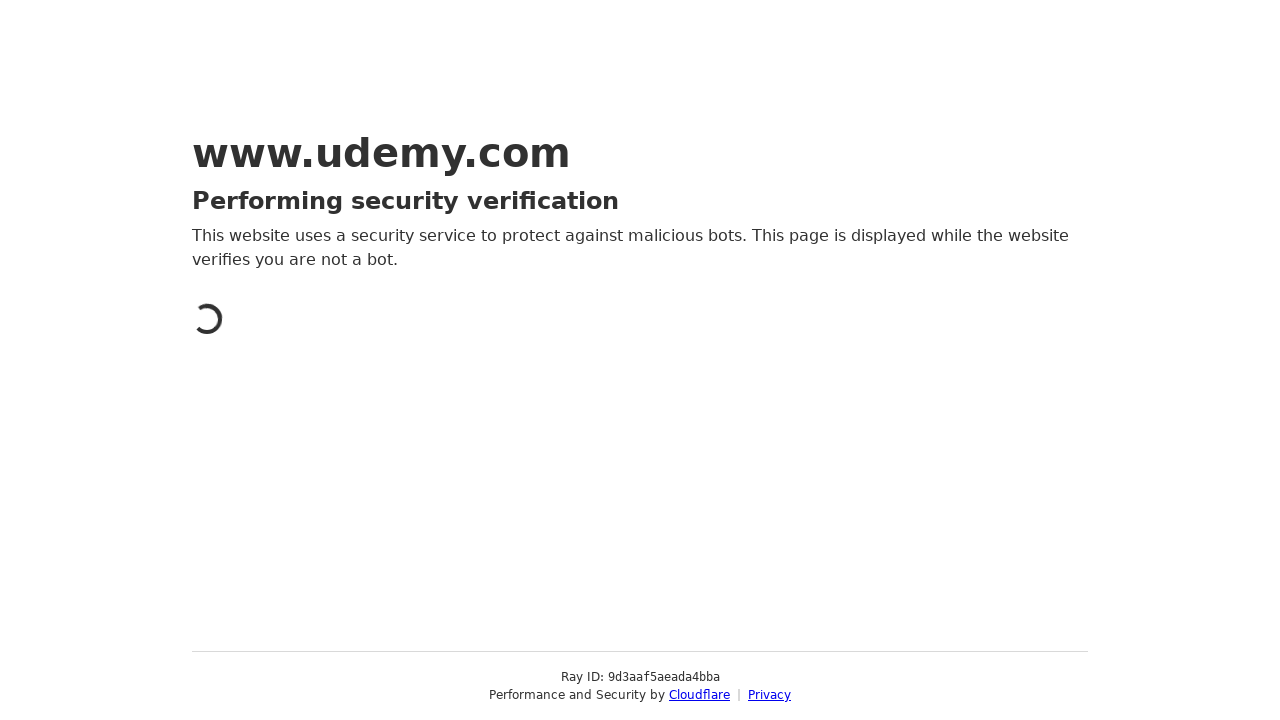

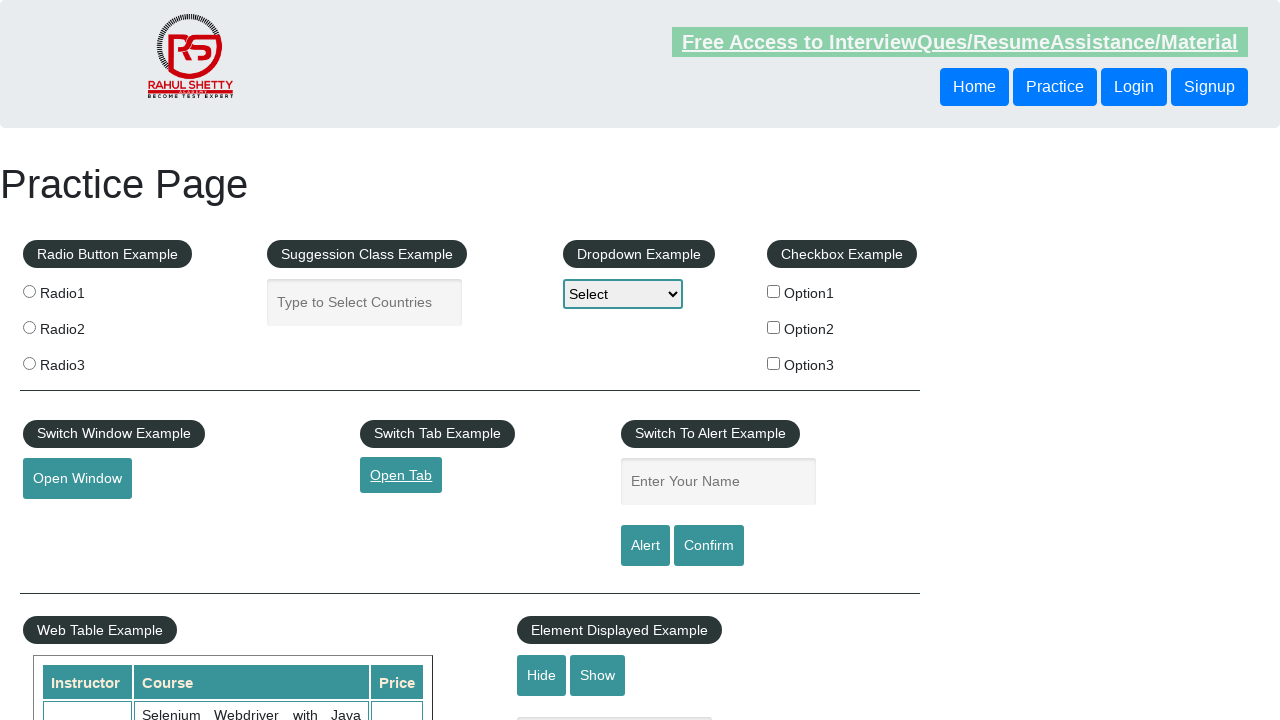